Opens the Demoblaze store website and validates that the page title equals "STORE"

Starting URL: https://www.demoblaze.com/

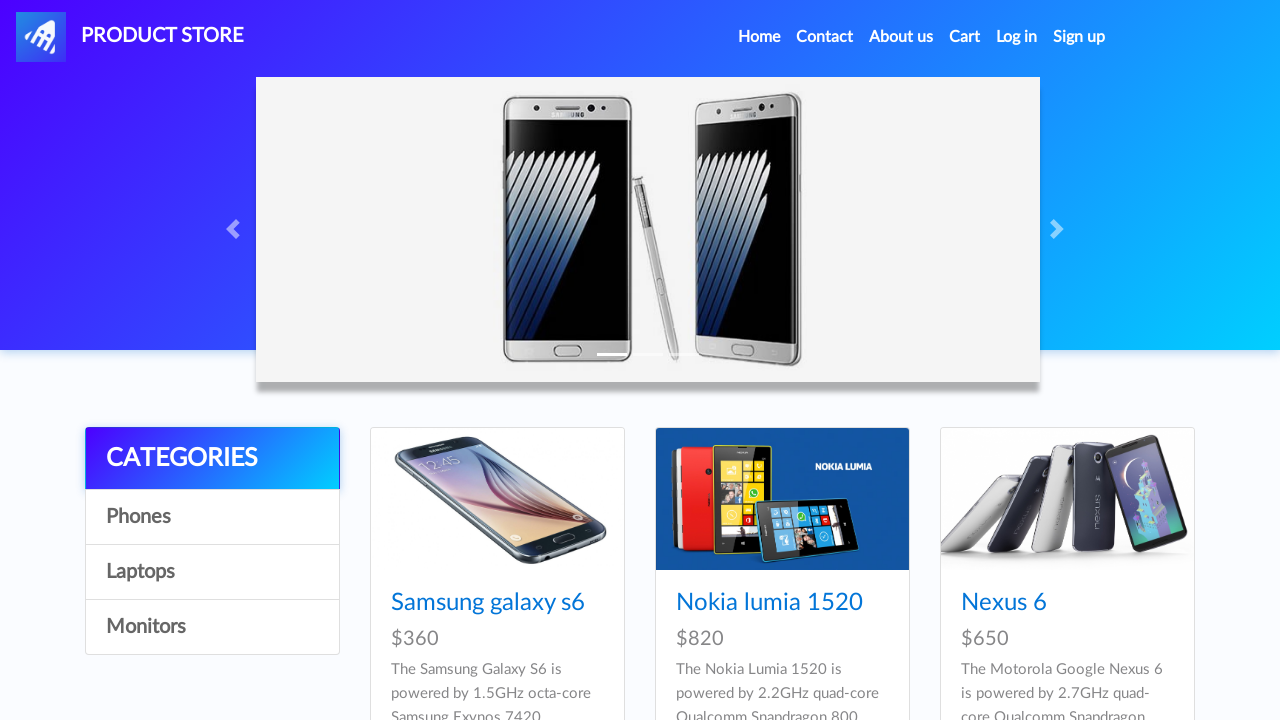

Waited for page to reach domcontentloaded state
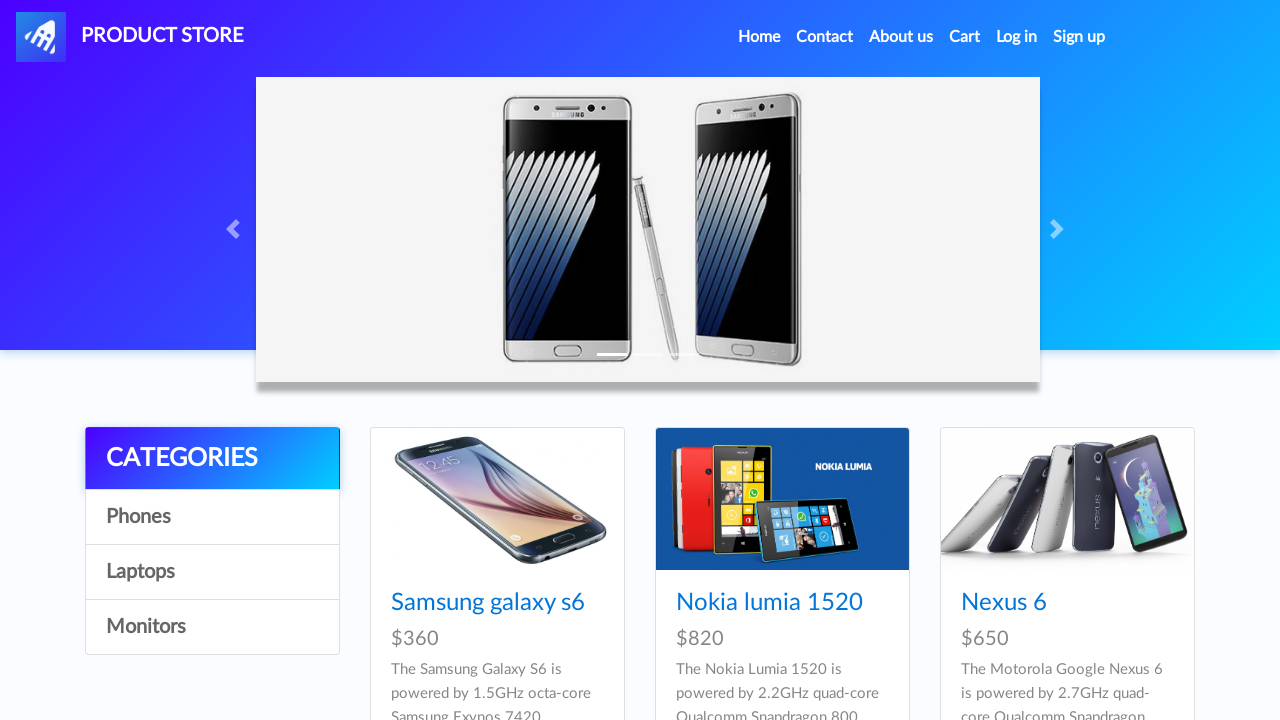

Validated page title equals 'STORE'
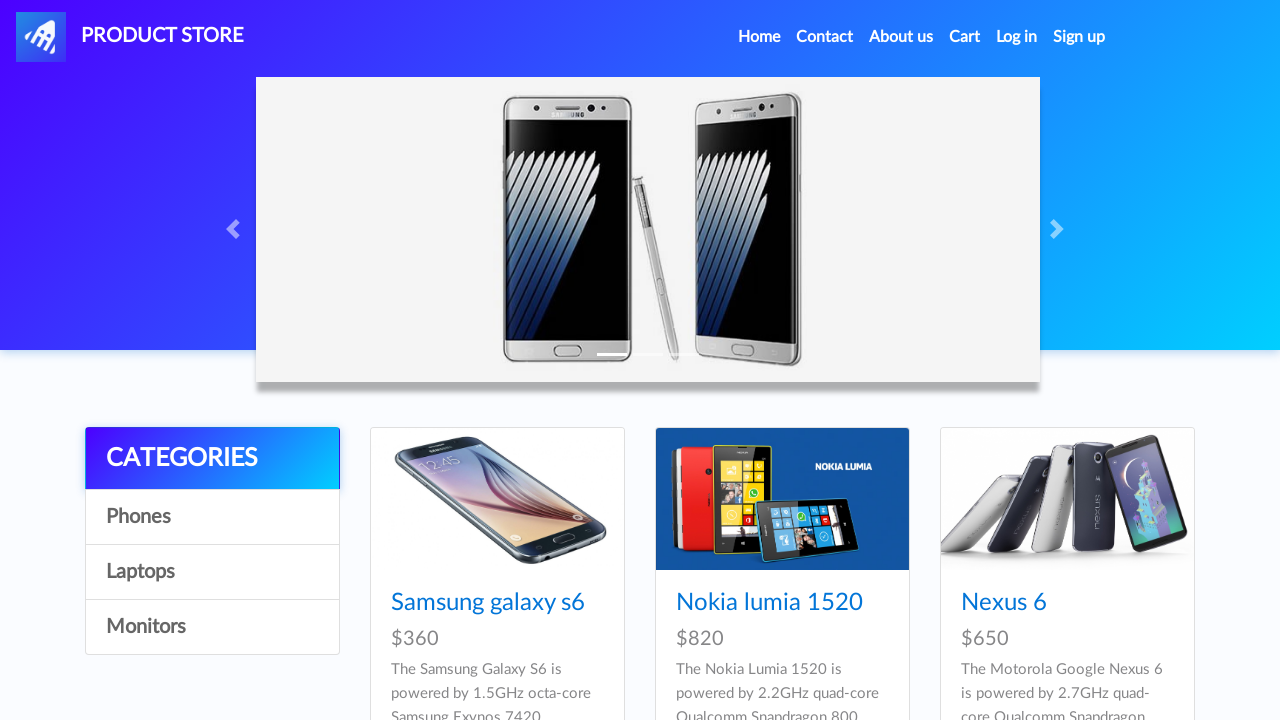

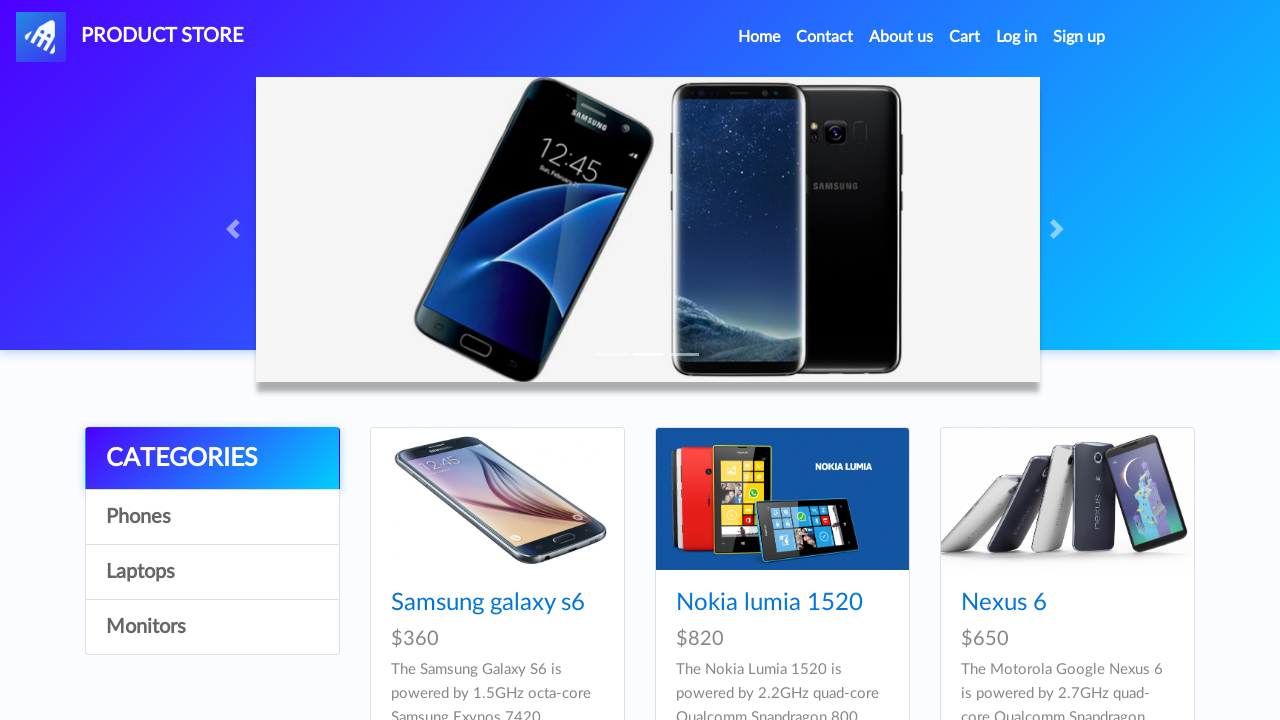